Tests double-click functionality in an iframe by filling a form field and double-clicking a button to copy the value

Starting URL: https://www.w3schools.com/TAgs/tryit.asp?filename=tryhtml5_ev_ondblclick3

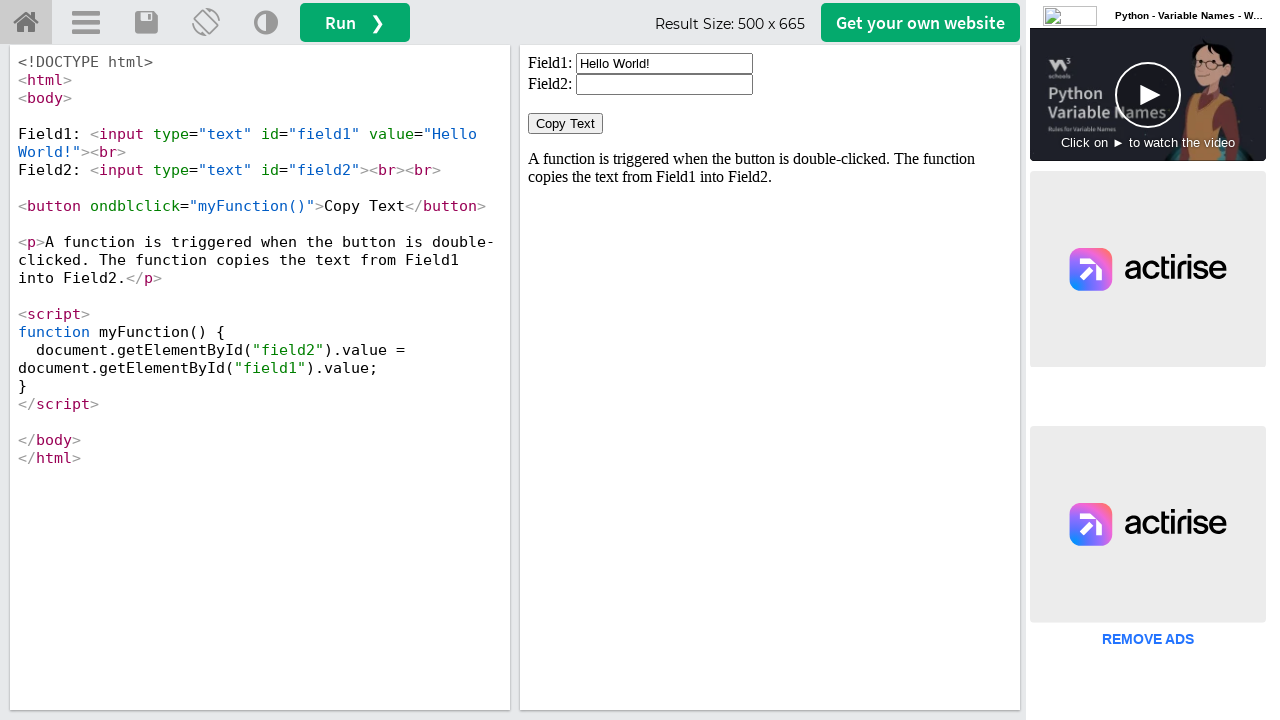

Located iframe with id 'iframeResult'
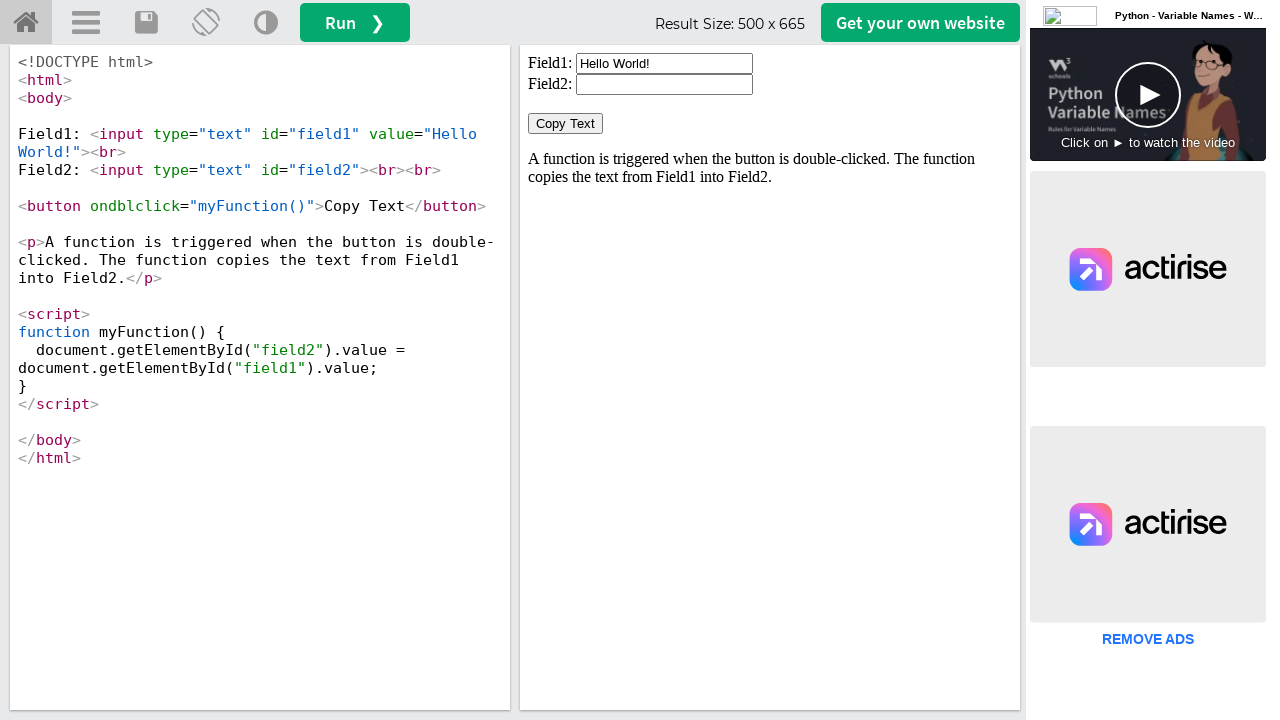

Located input field with id 'field1' in iframe
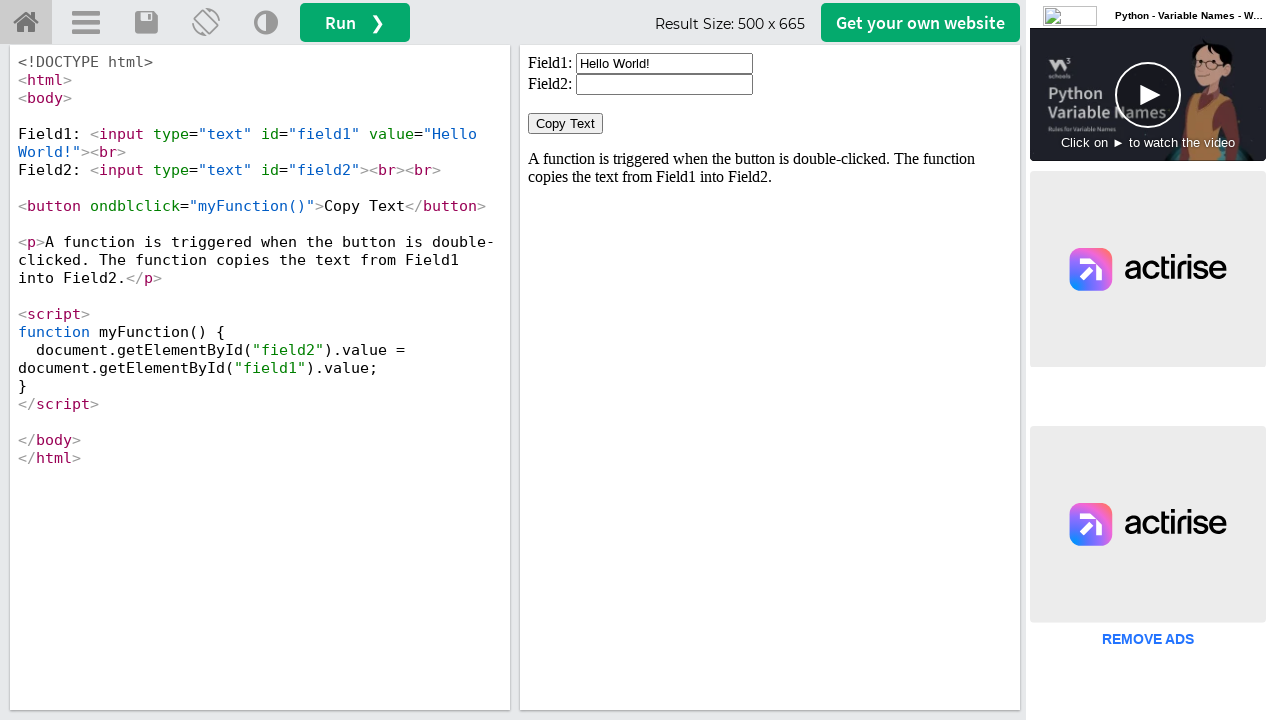

Cleared the input field on iframe#iframeResult >> internal:control=enter-frame >> xpath=//input[@id='field1
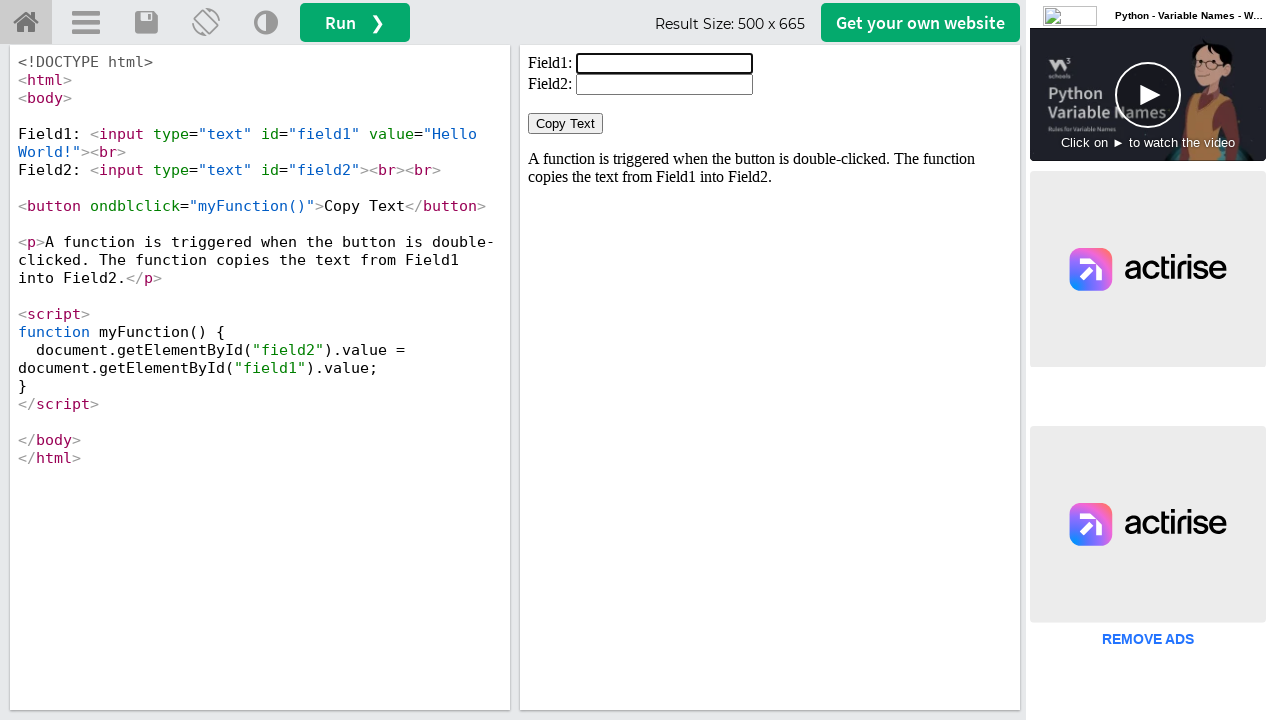

Filled input field with 'welcome' on iframe#iframeResult >> internal:control=enter-frame >> xpath=//input[@id='field1
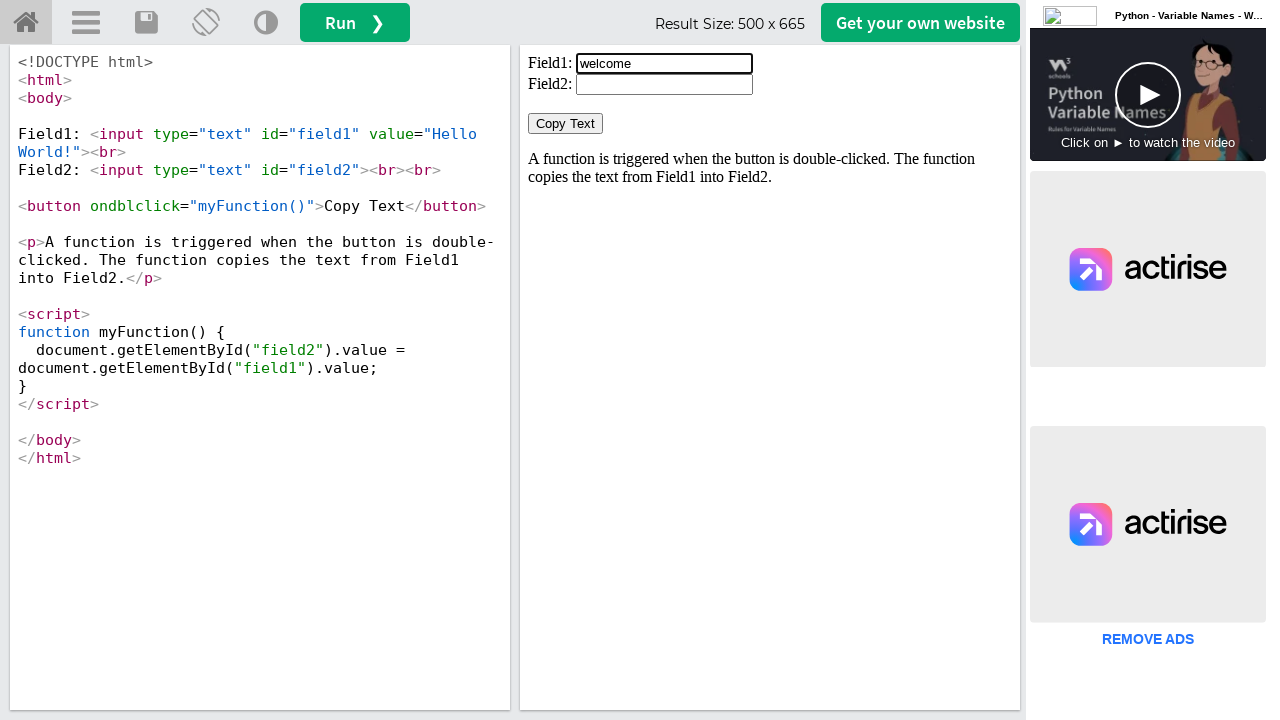

Located button with ondblclick handler in iframe
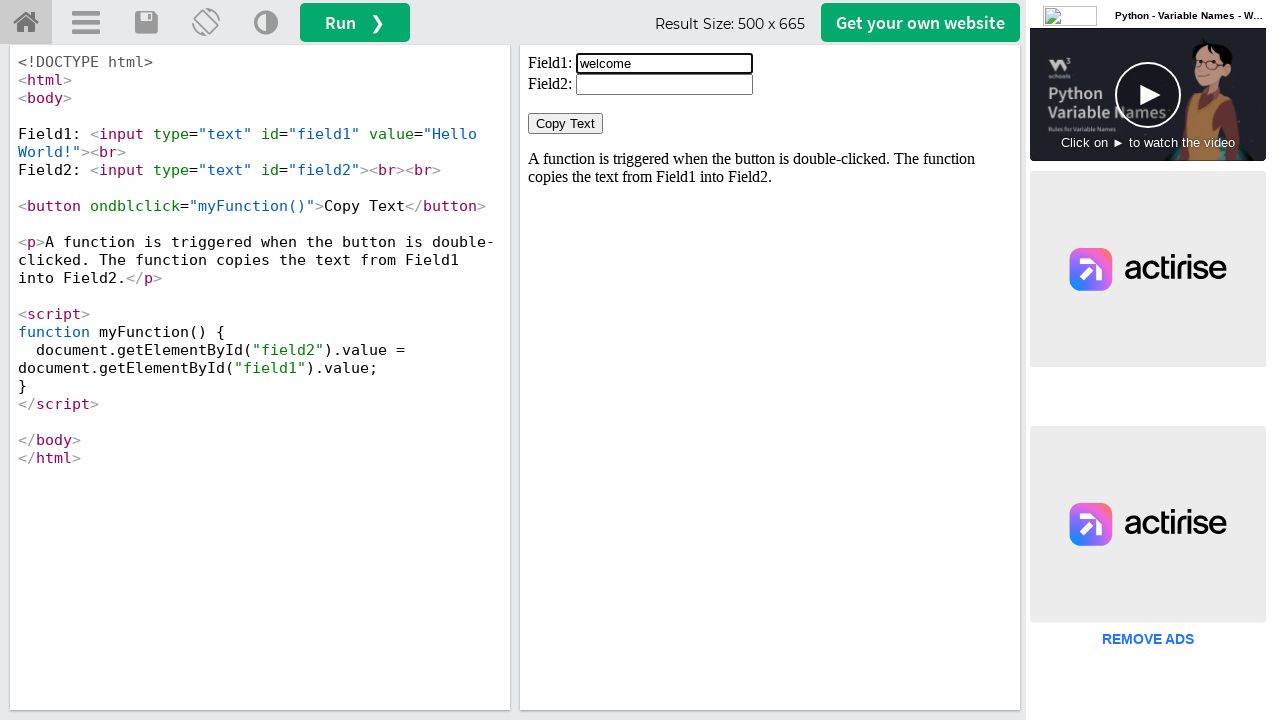

Double-clicked the copy button to copy field value at (566, 124) on iframe#iframeResult >> internal:control=enter-frame >> xpath=//button[@ondblclic
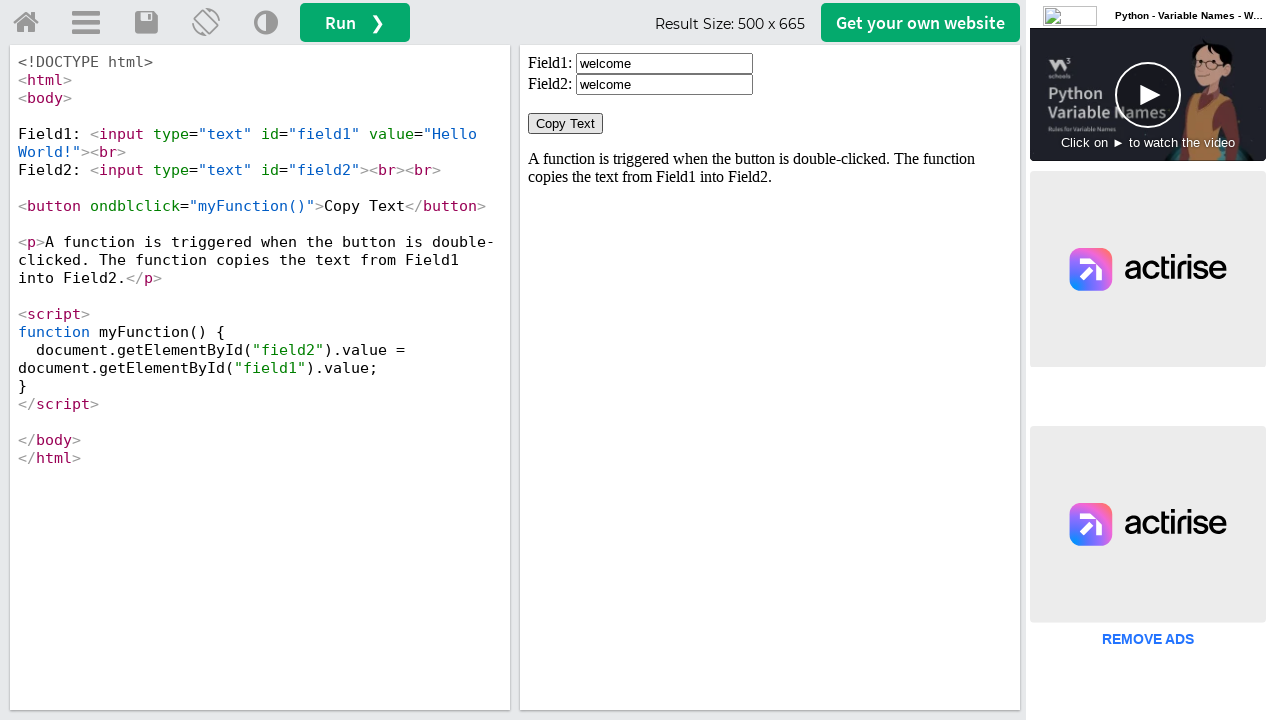

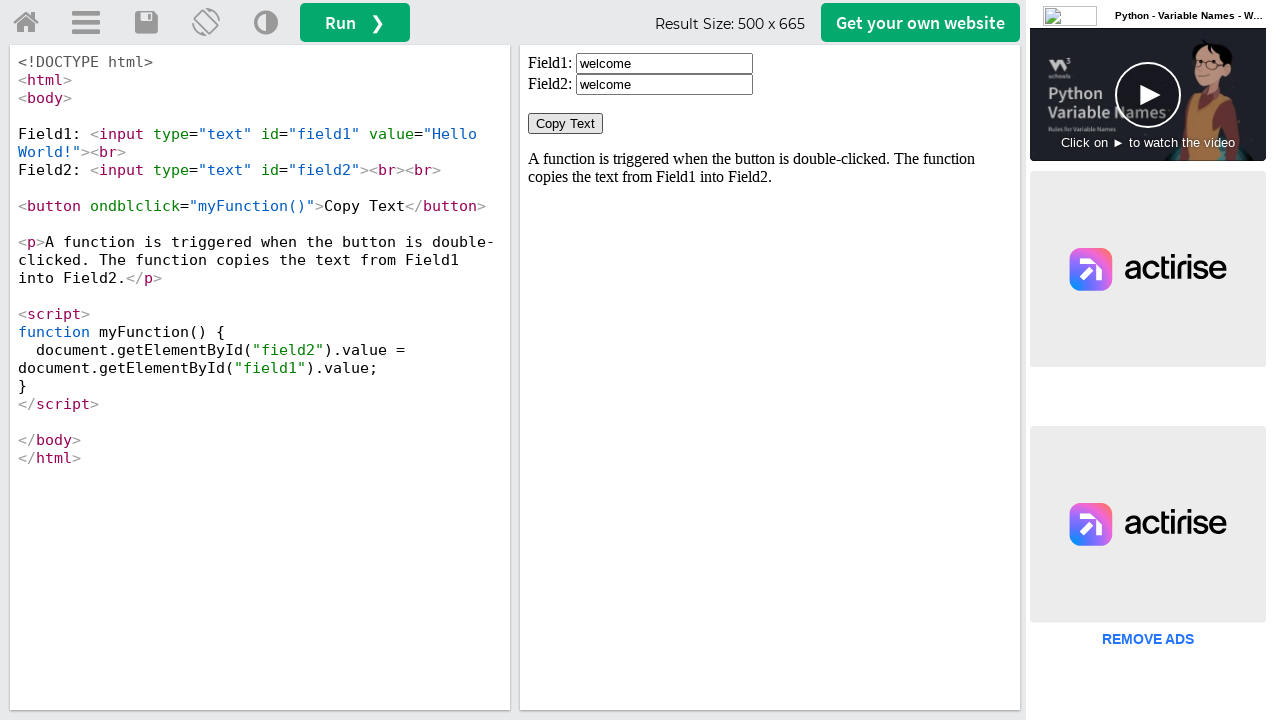